Tests that whitespace is trimmed from edited todo text

Starting URL: https://demo.playwright.dev/todomvc

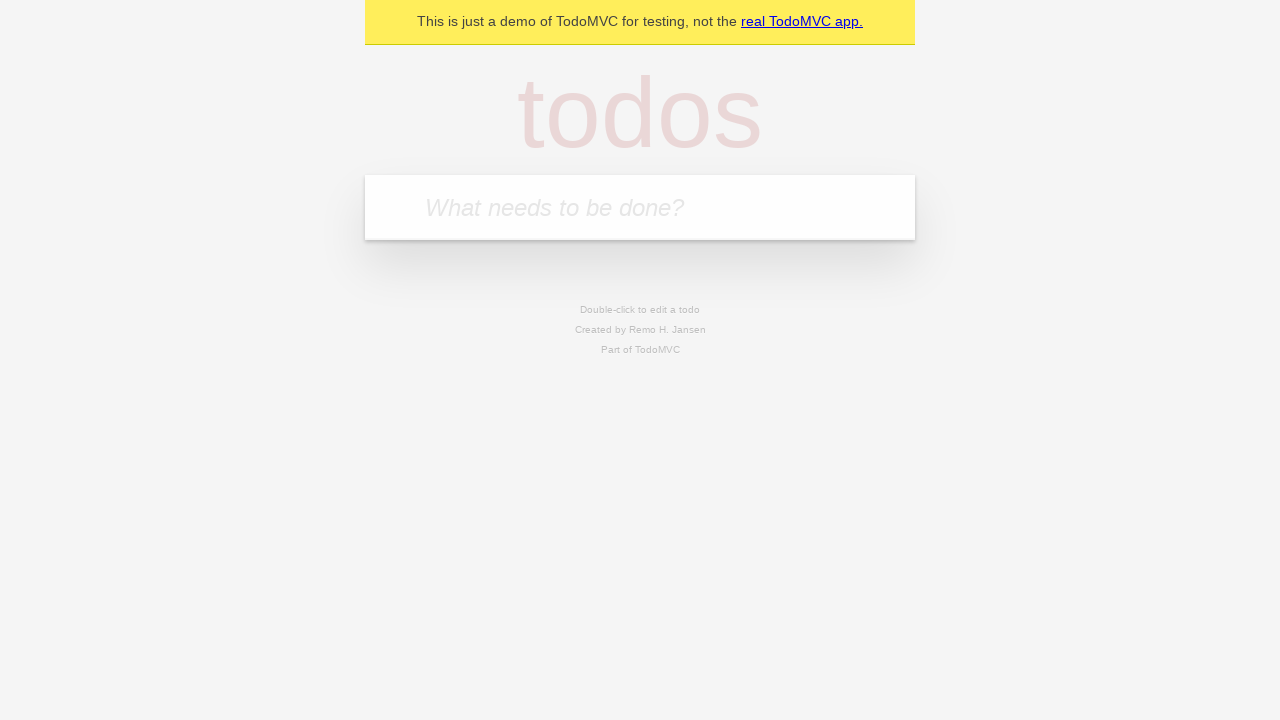

Filled new todo input with 'buy some cheese' on internal:attr=[placeholder="What needs to be done?"i]
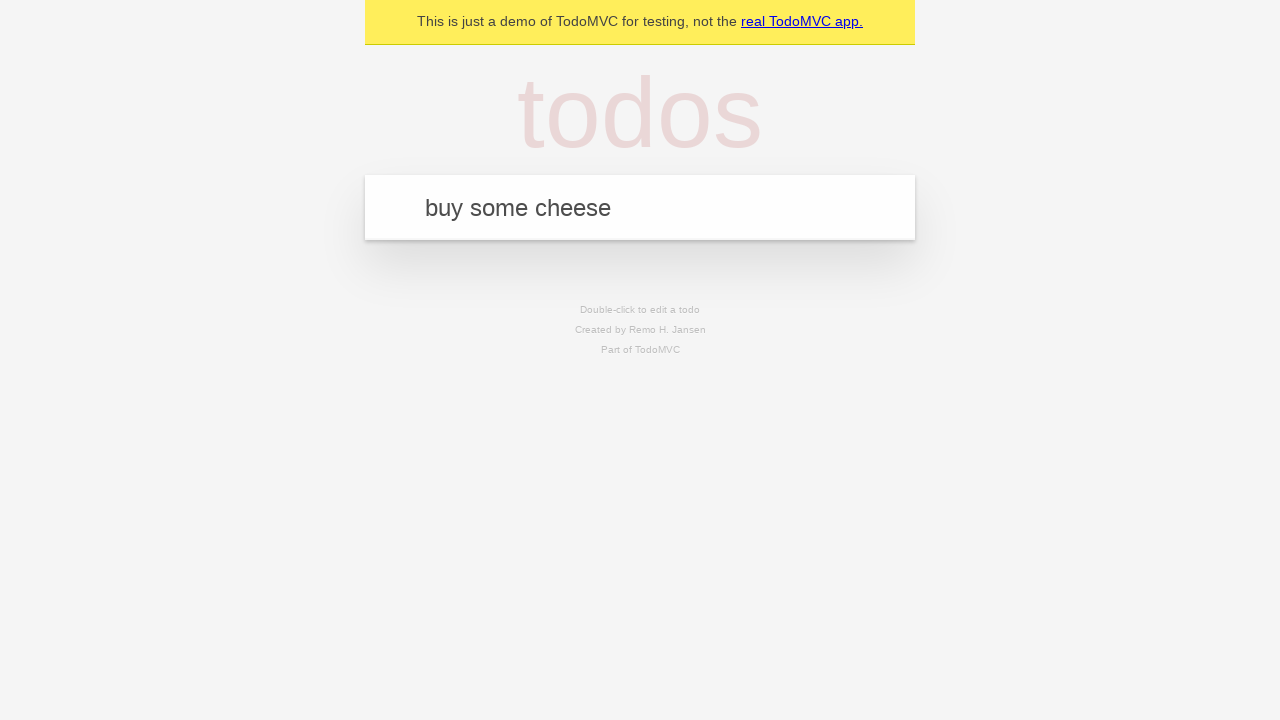

Pressed Enter to create todo 'buy some cheese' on internal:attr=[placeholder="What needs to be done?"i]
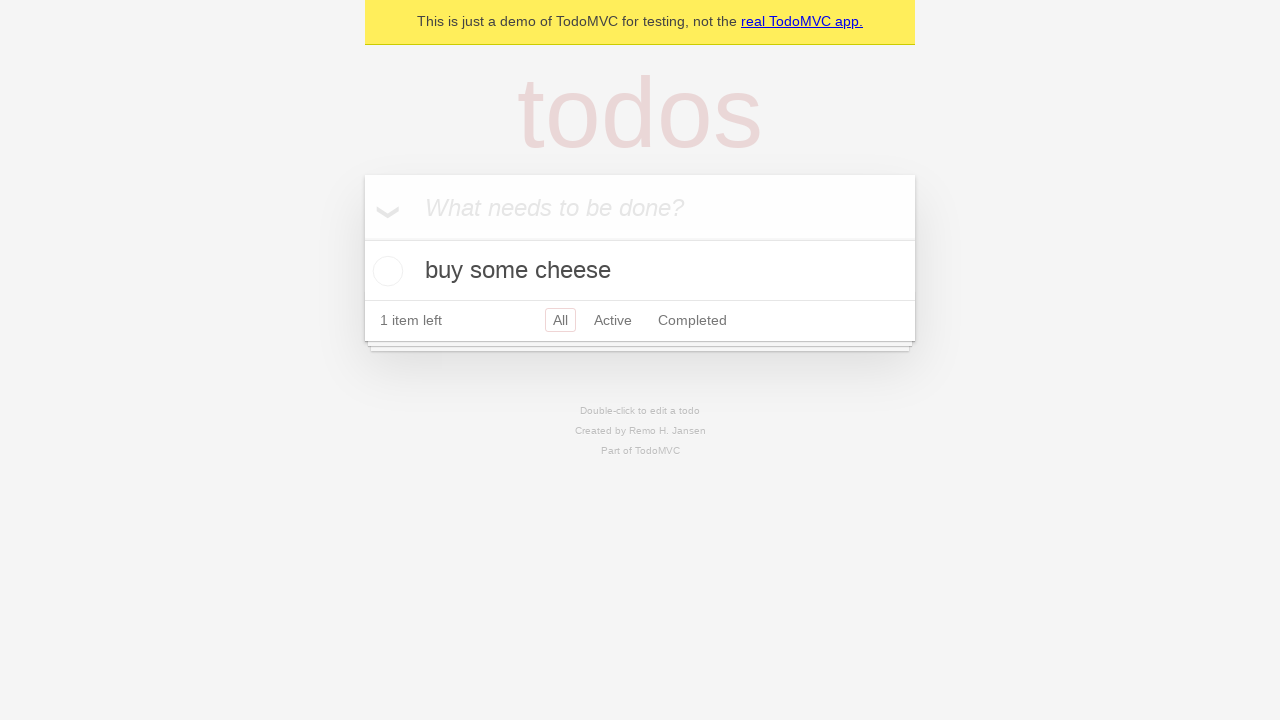

Filled new todo input with 'feed the cat' on internal:attr=[placeholder="What needs to be done?"i]
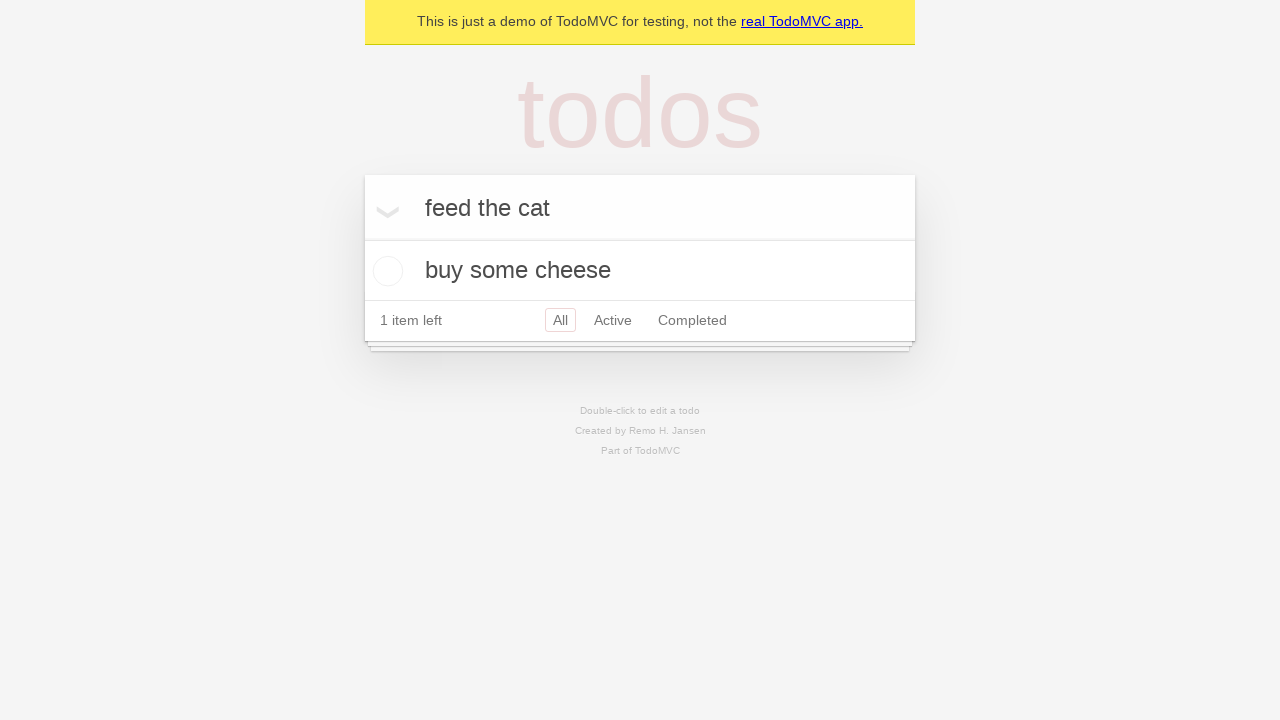

Pressed Enter to create todo 'feed the cat' on internal:attr=[placeholder="What needs to be done?"i]
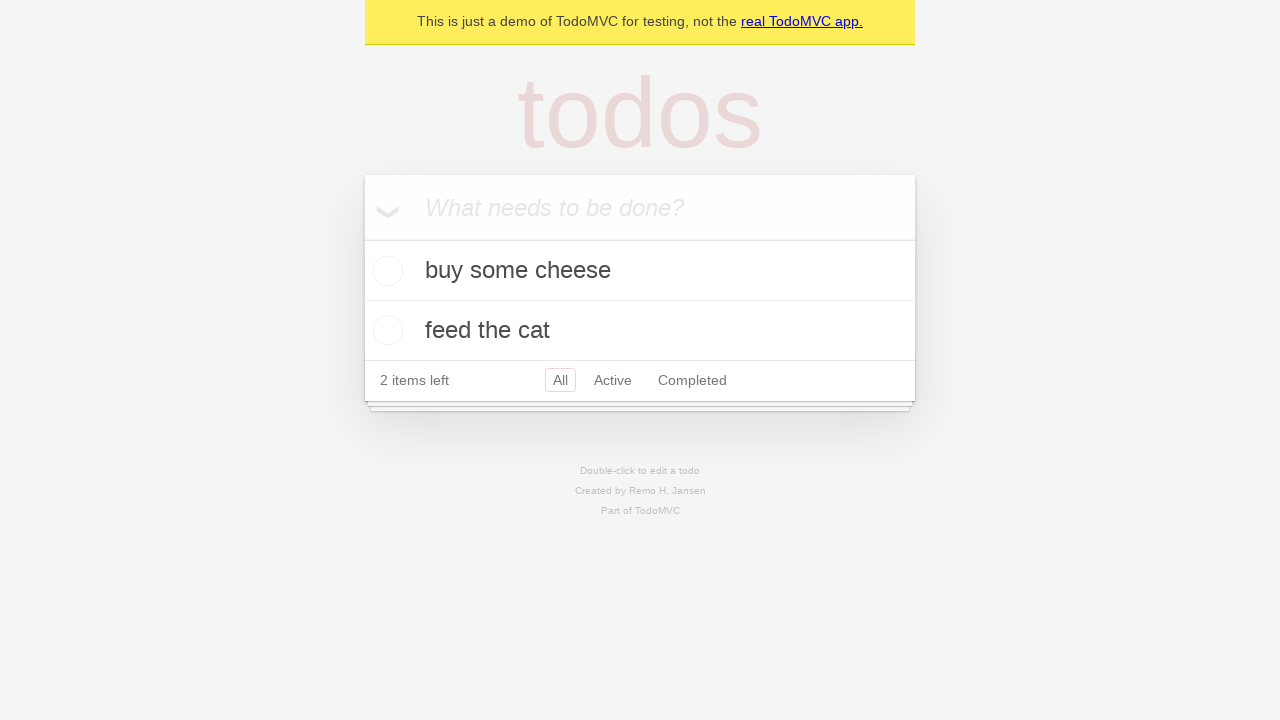

Filled new todo input with 'book a doctors appointment' on internal:attr=[placeholder="What needs to be done?"i]
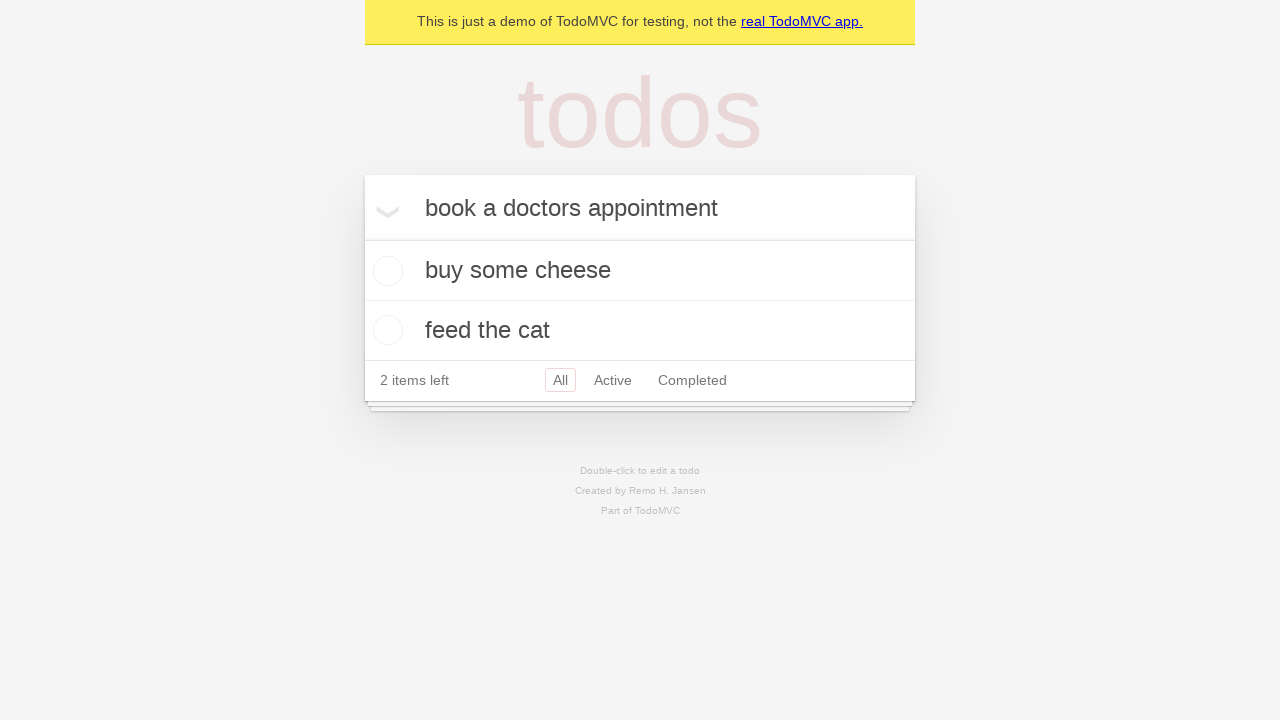

Pressed Enter to create todo 'book a doctors appointment' on internal:attr=[placeholder="What needs to be done?"i]
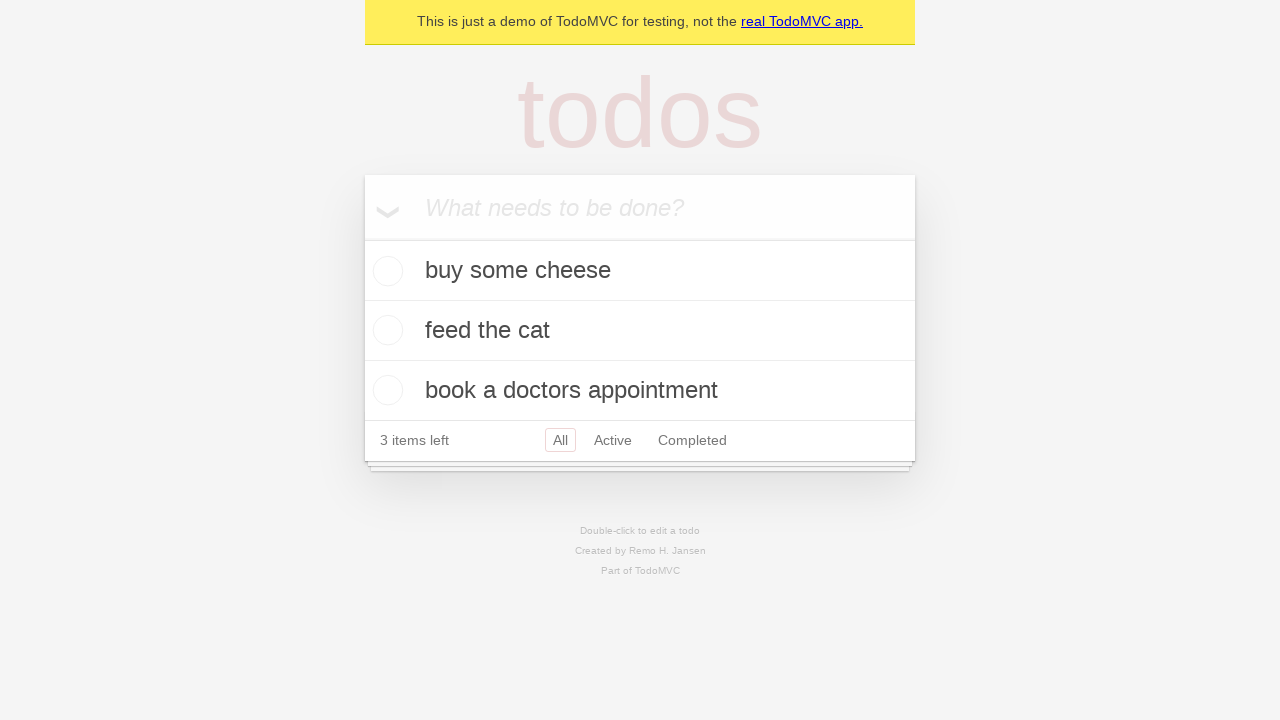

Waited for third todo item to load
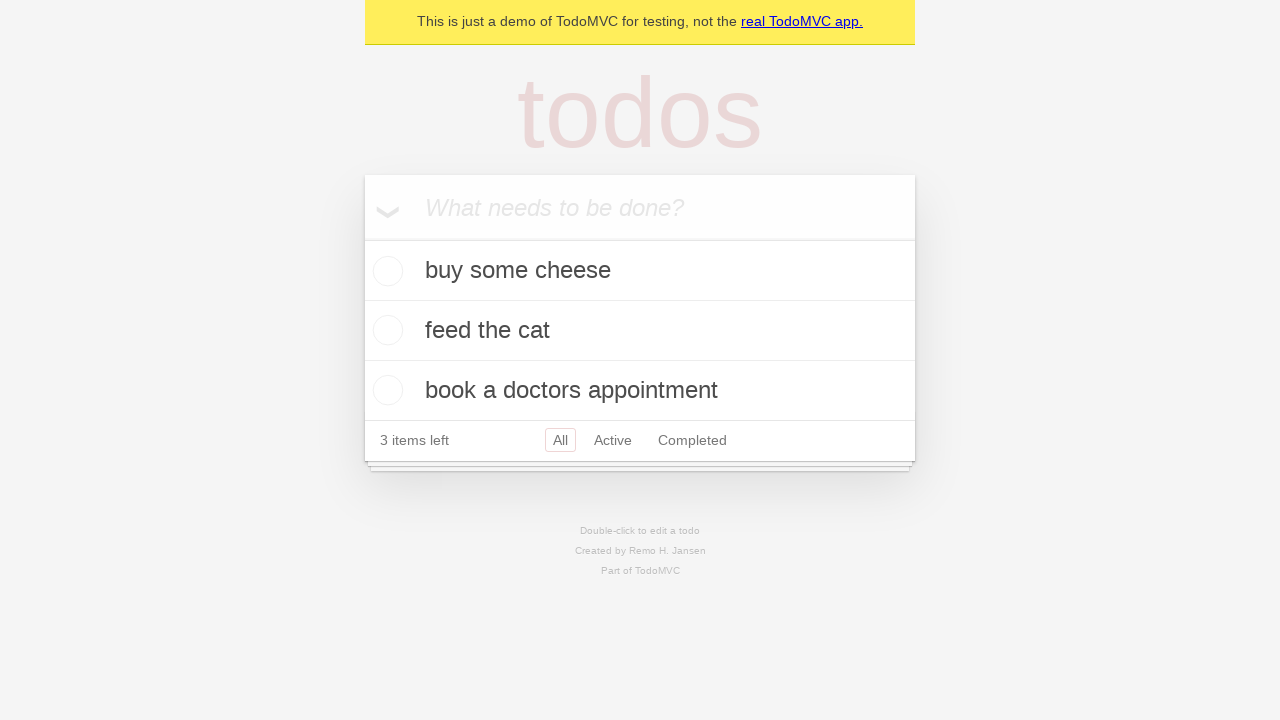

Double-clicked second todo item to enter edit mode at (640, 331) on [data-testid='todo-item'] >> nth=1
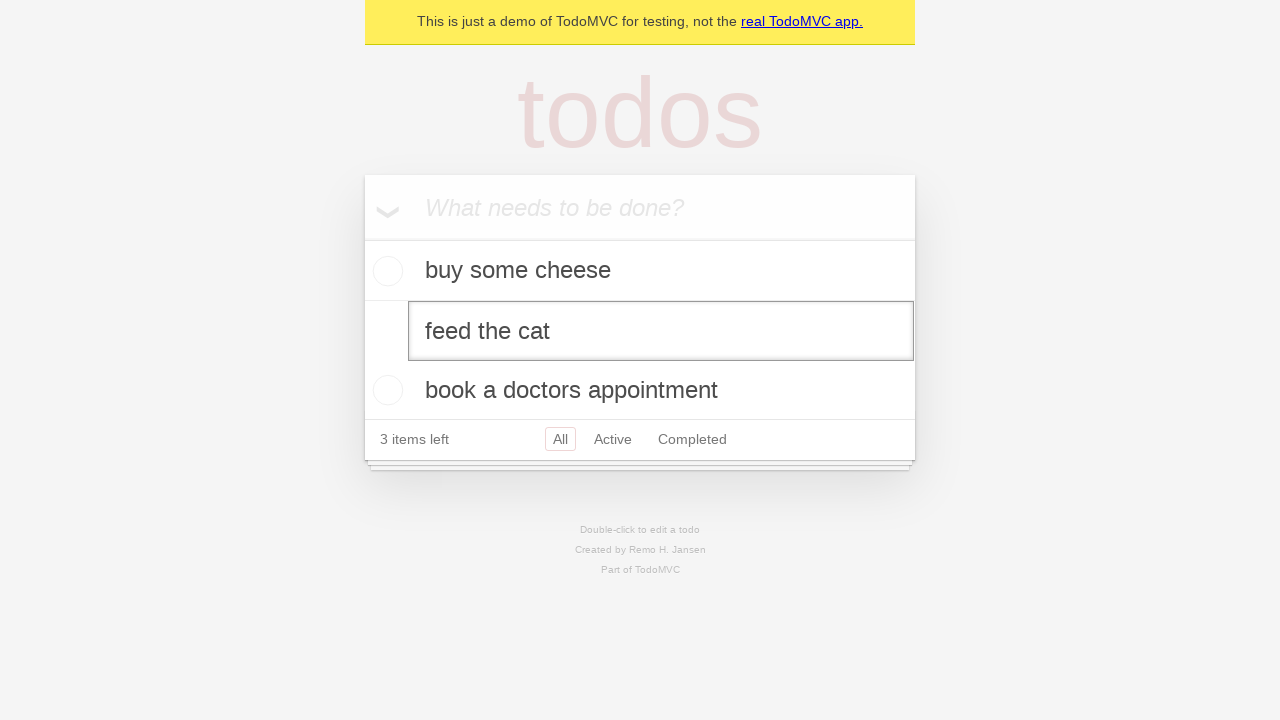

Filled edit input with whitespace-padded text '    buy some sausages    ' on [data-testid='todo-item'] >> nth=1 >> internal:role=textbox[name="Edit"i]
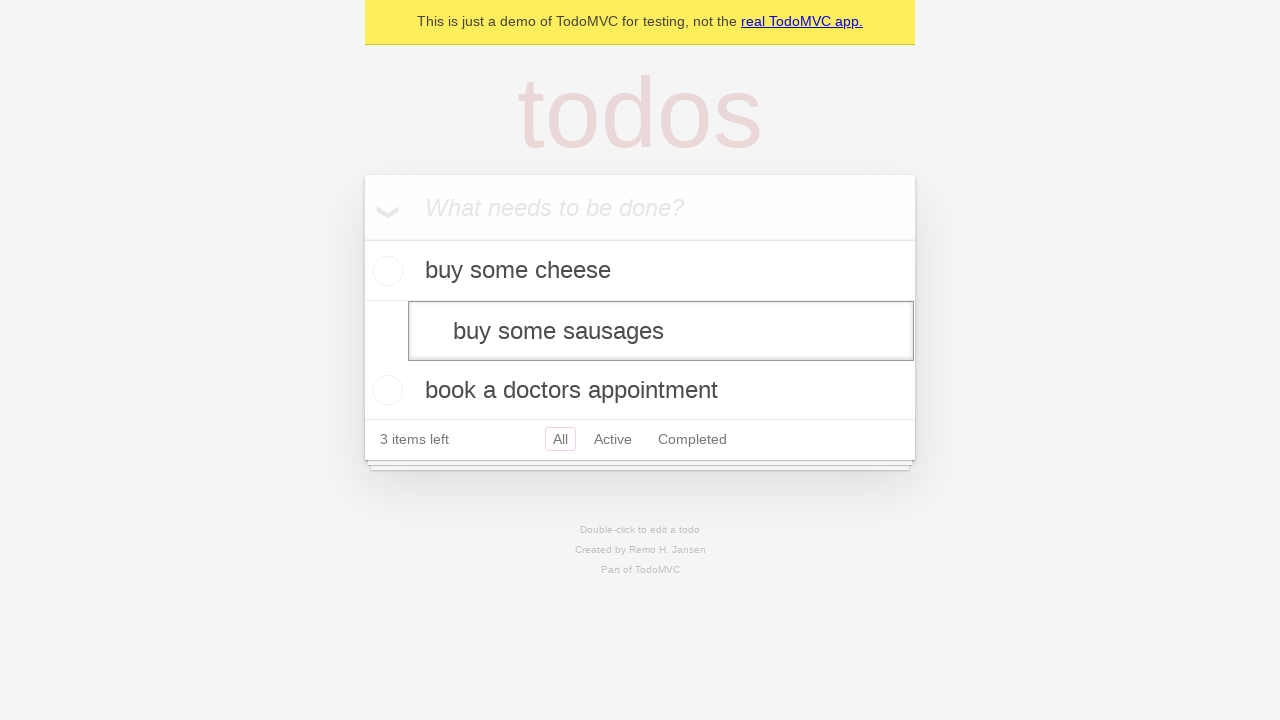

Pressed Enter to confirm edit and verify whitespace trimming on [data-testid='todo-item'] >> nth=1 >> internal:role=textbox[name="Edit"i]
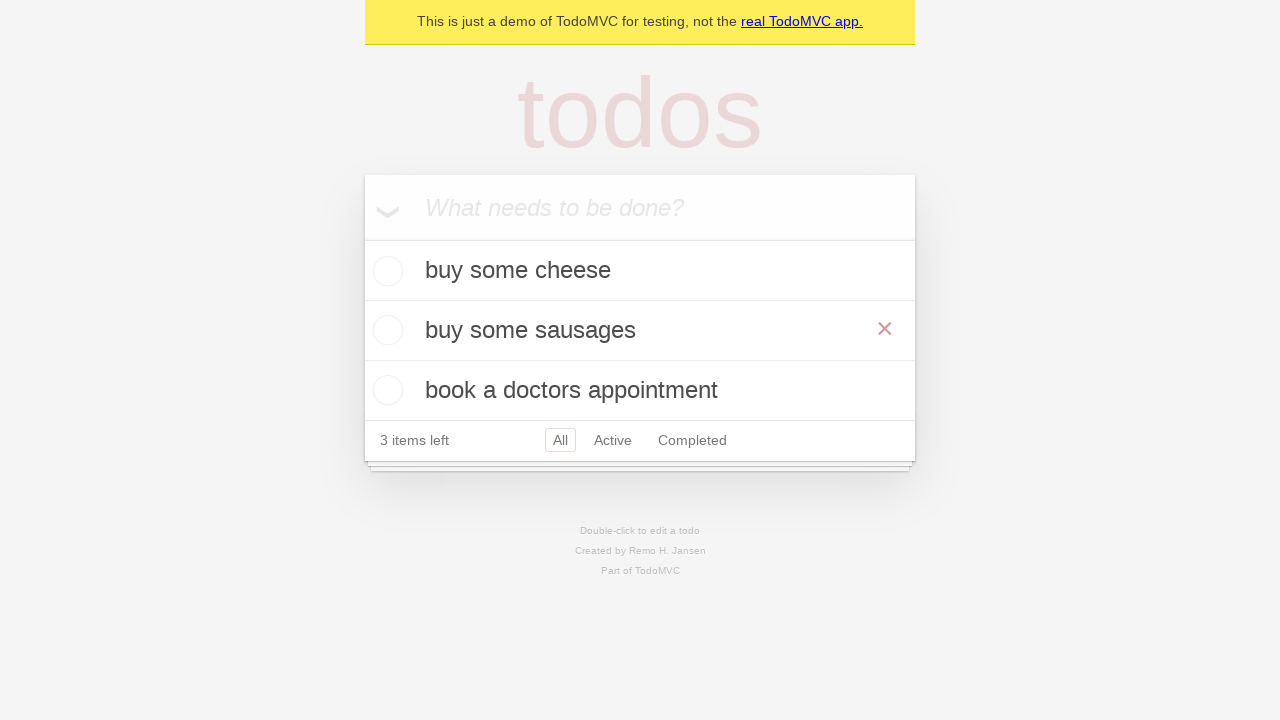

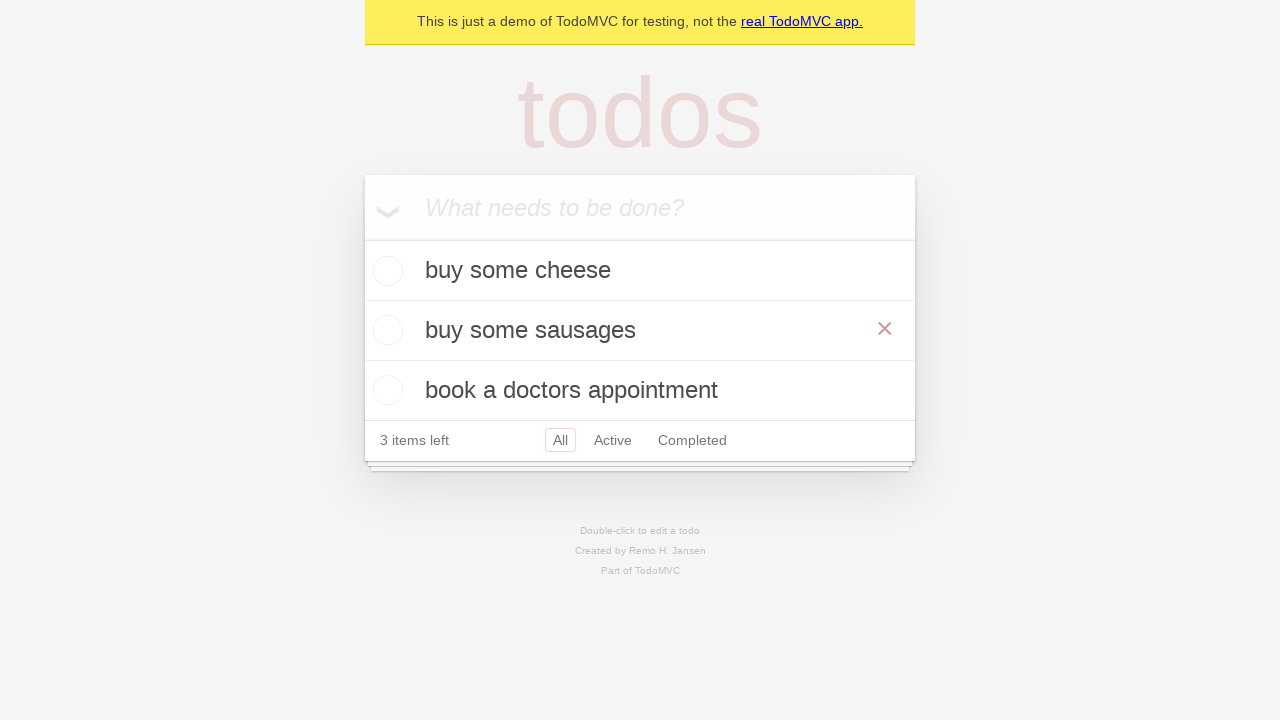